Navigates to jQuery UI website, finds the Datepicker link, scrolls to it, and clicks on it to navigate to the Datepicker demo page.

Starting URL: https://jqueryui.com

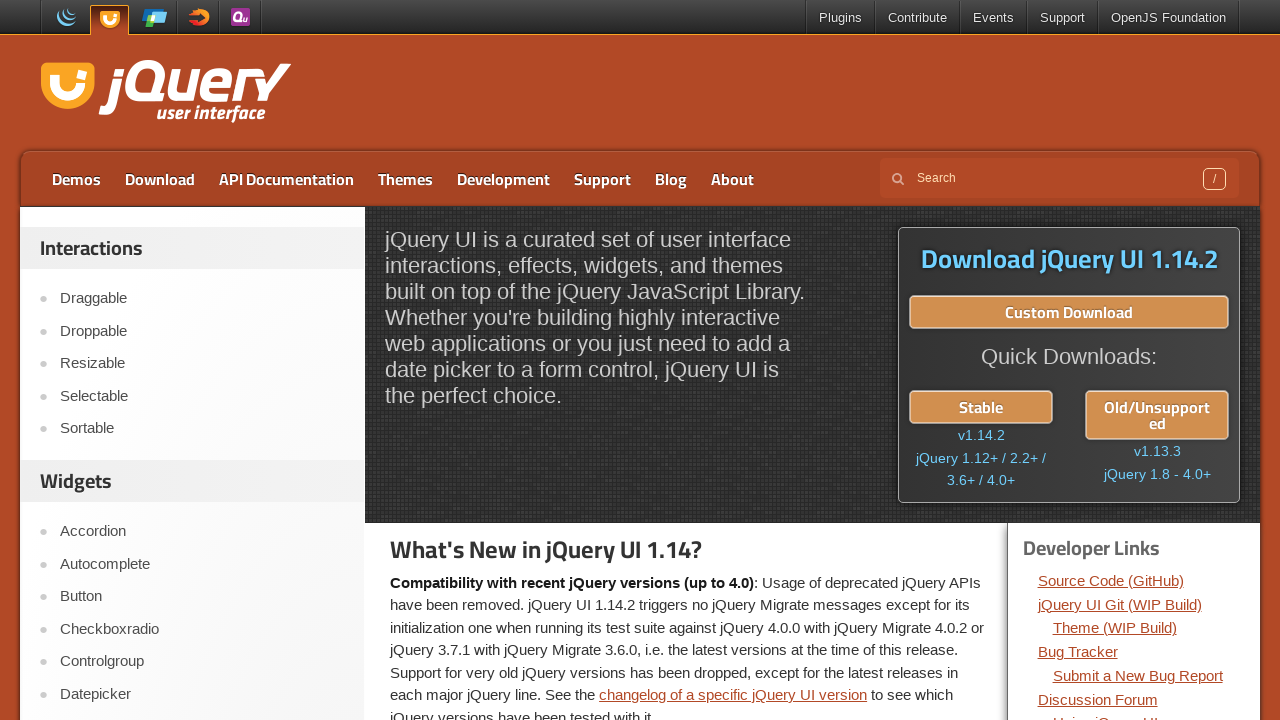

Waited for jQuery UI homepage to load (domcontentloaded state)
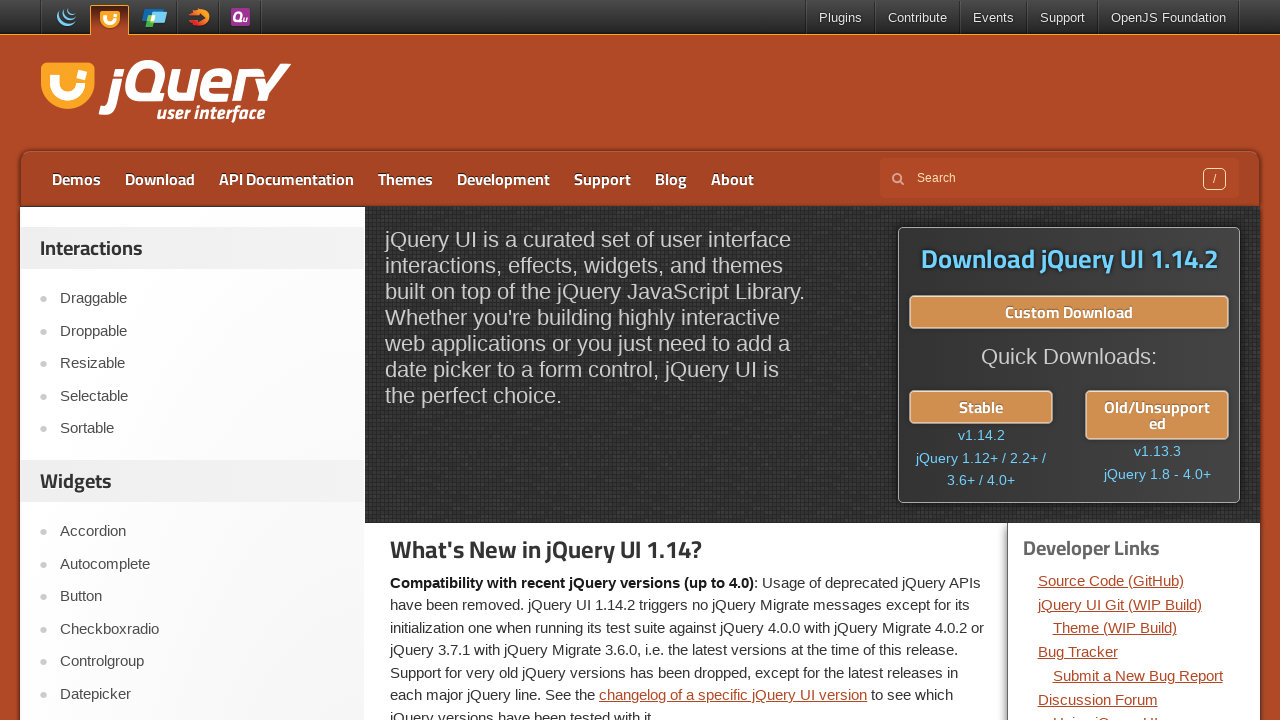

Located the Datepicker link on the page
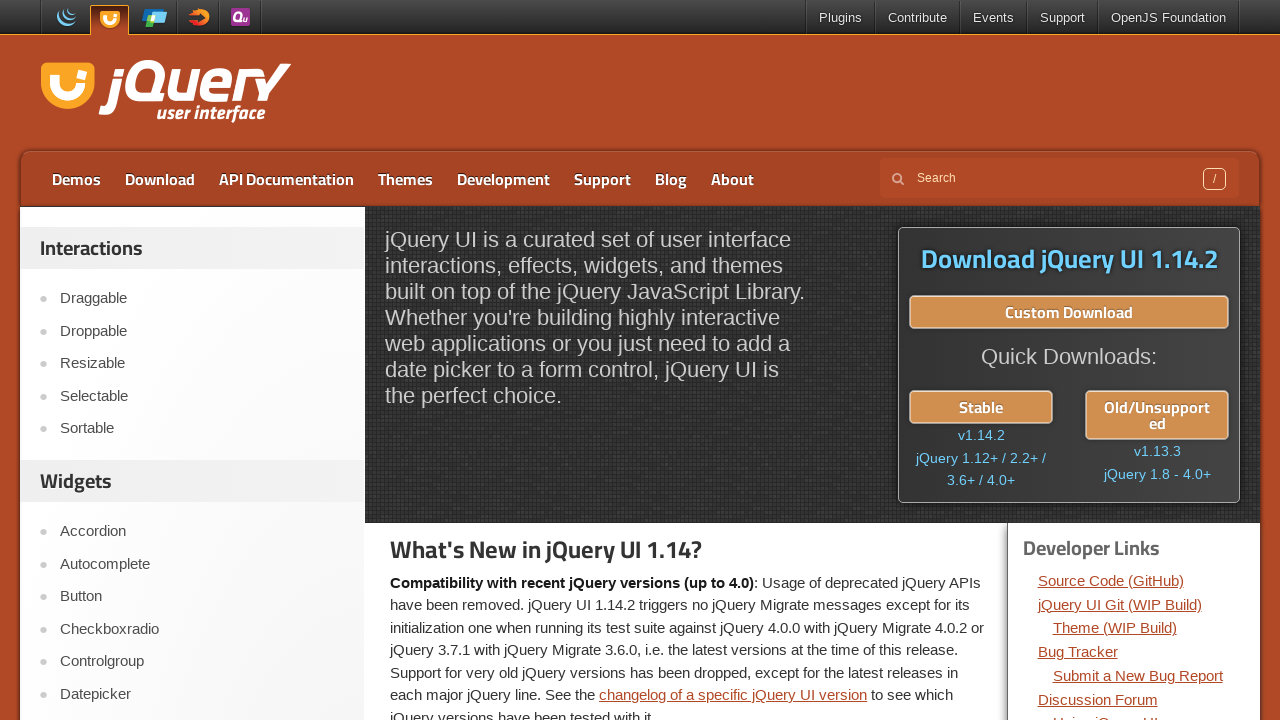

Scrolled the Datepicker link into view
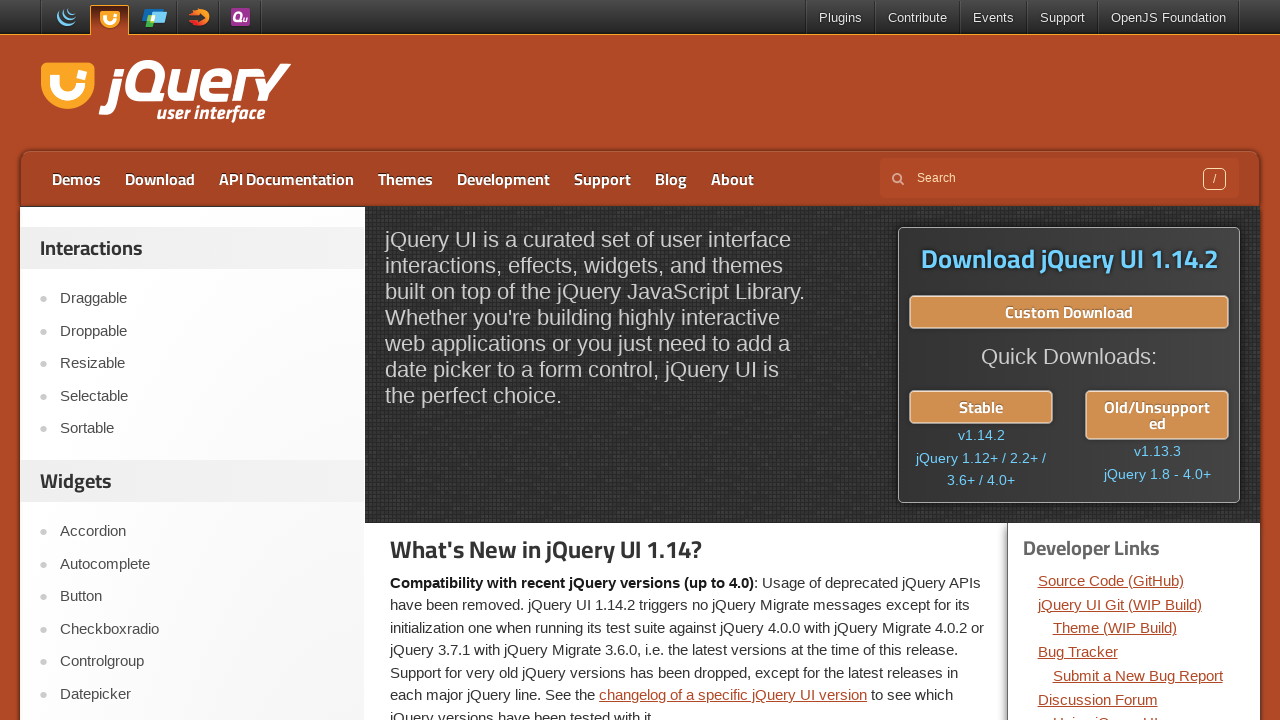

Clicked on the Datepicker link to navigate to the demo page at (202, 694) on text=Datepicker
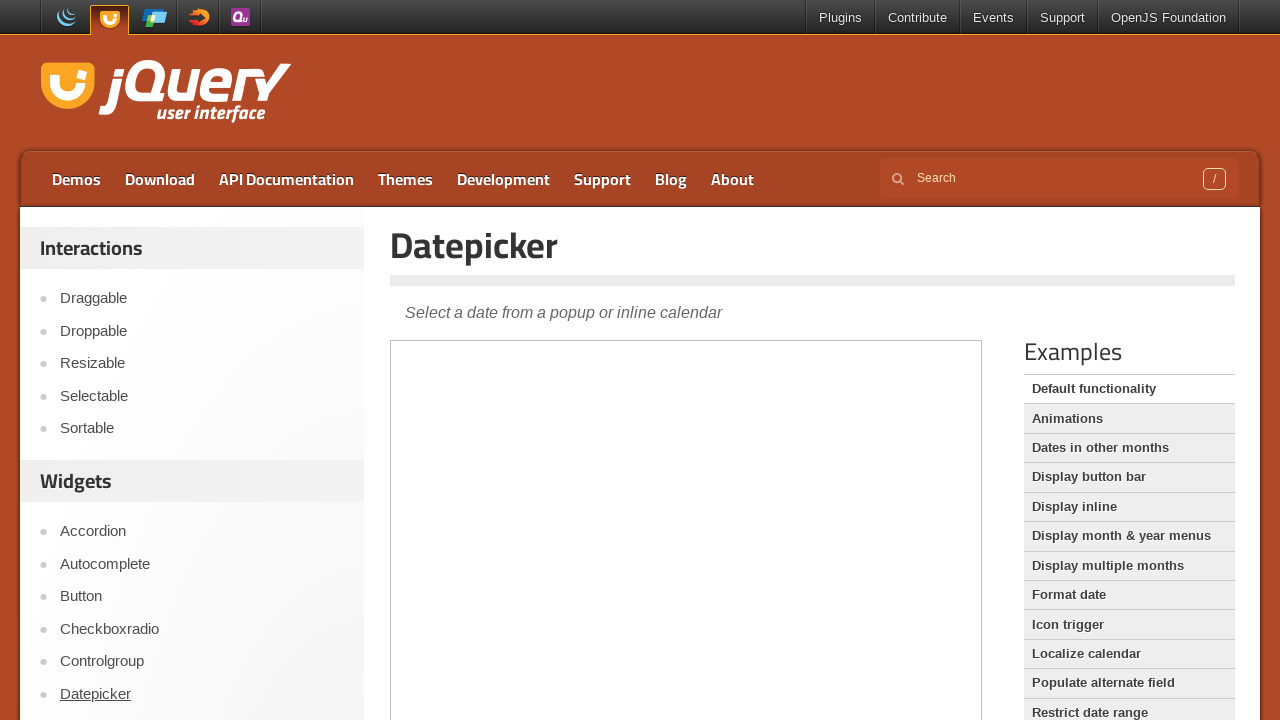

Waited for the Datepicker demo page to fully load
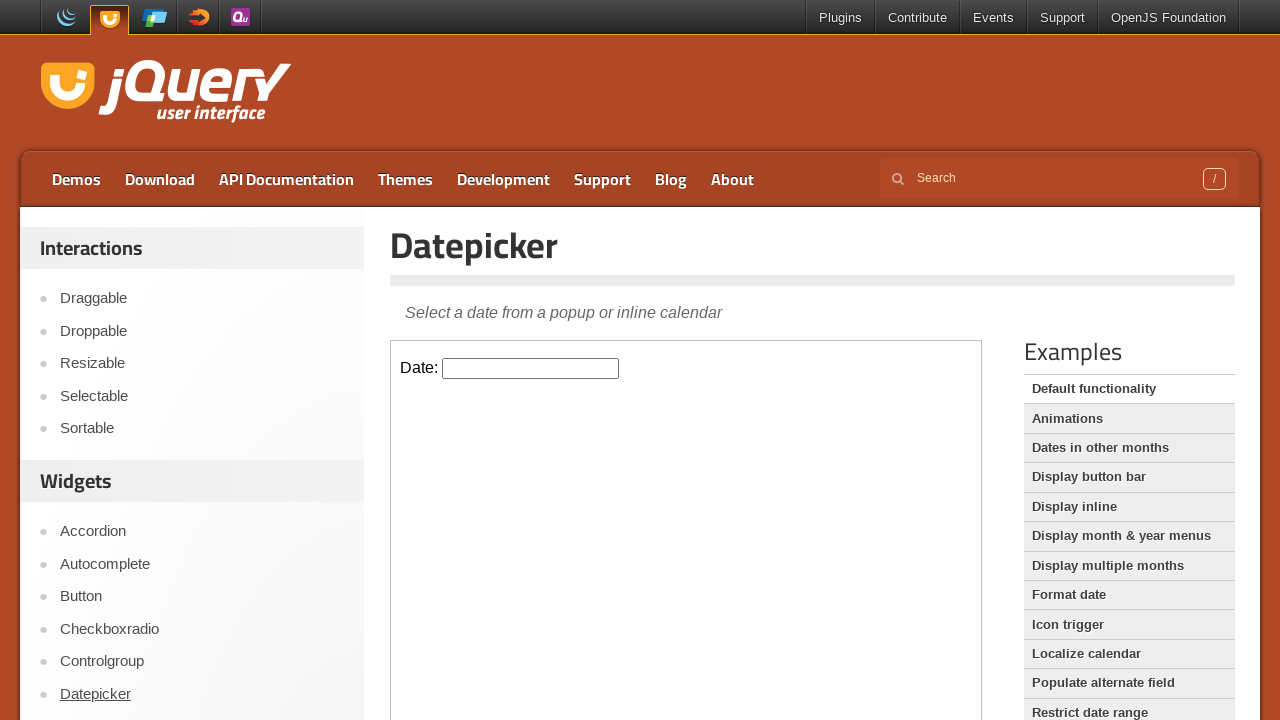

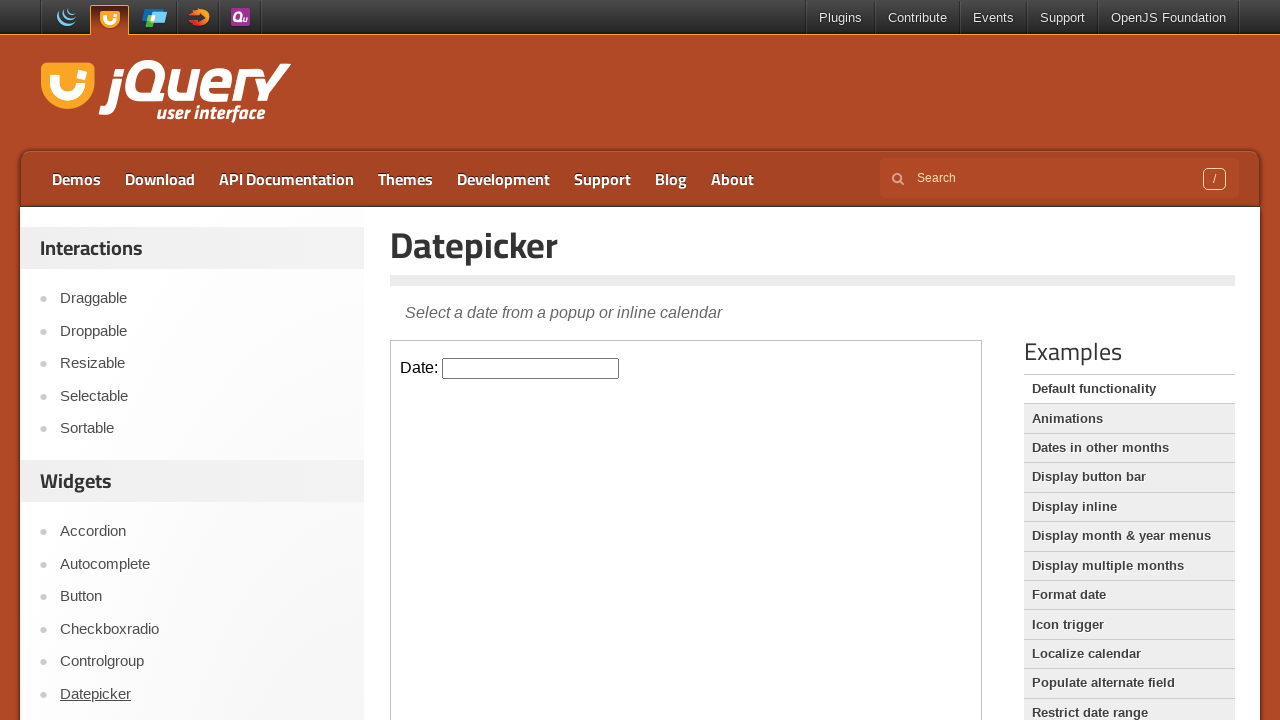